Tests opening the Chess-Results website and verifying the page title

Starting URL: https://chess-results.com/TurnierSuche.aspx?lan=1

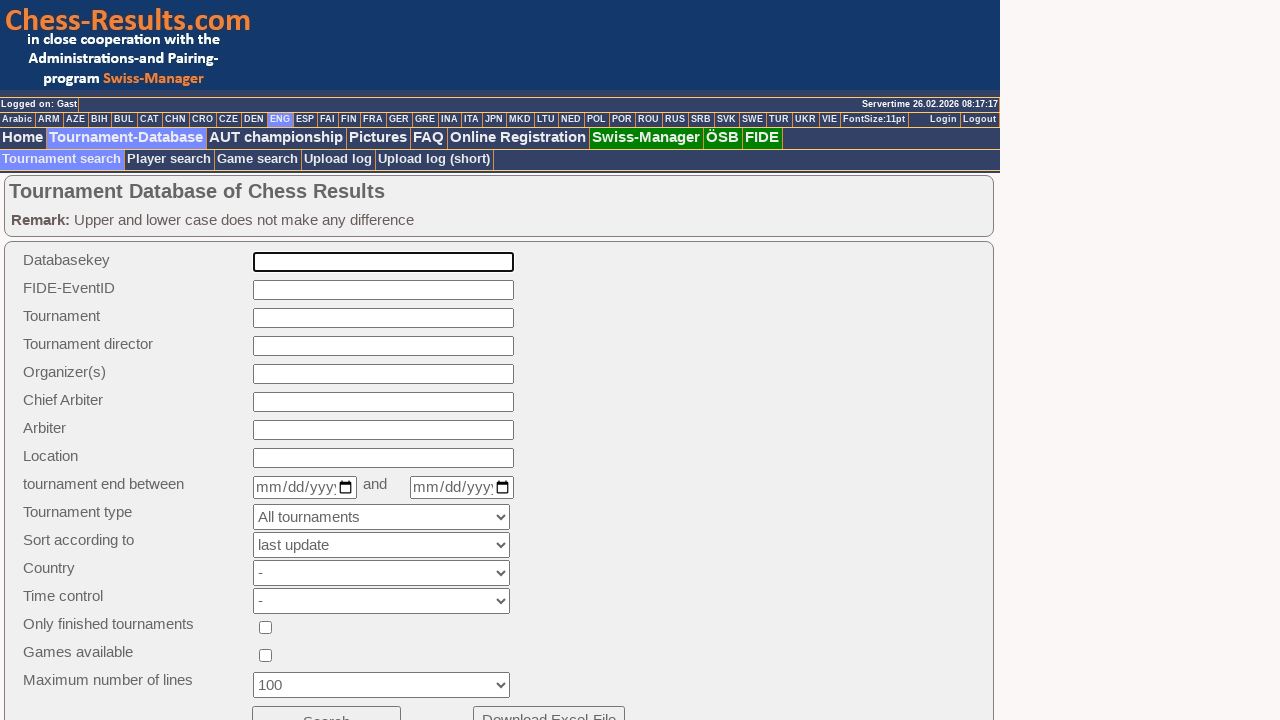

Navigated to Chess-Results tournament search page
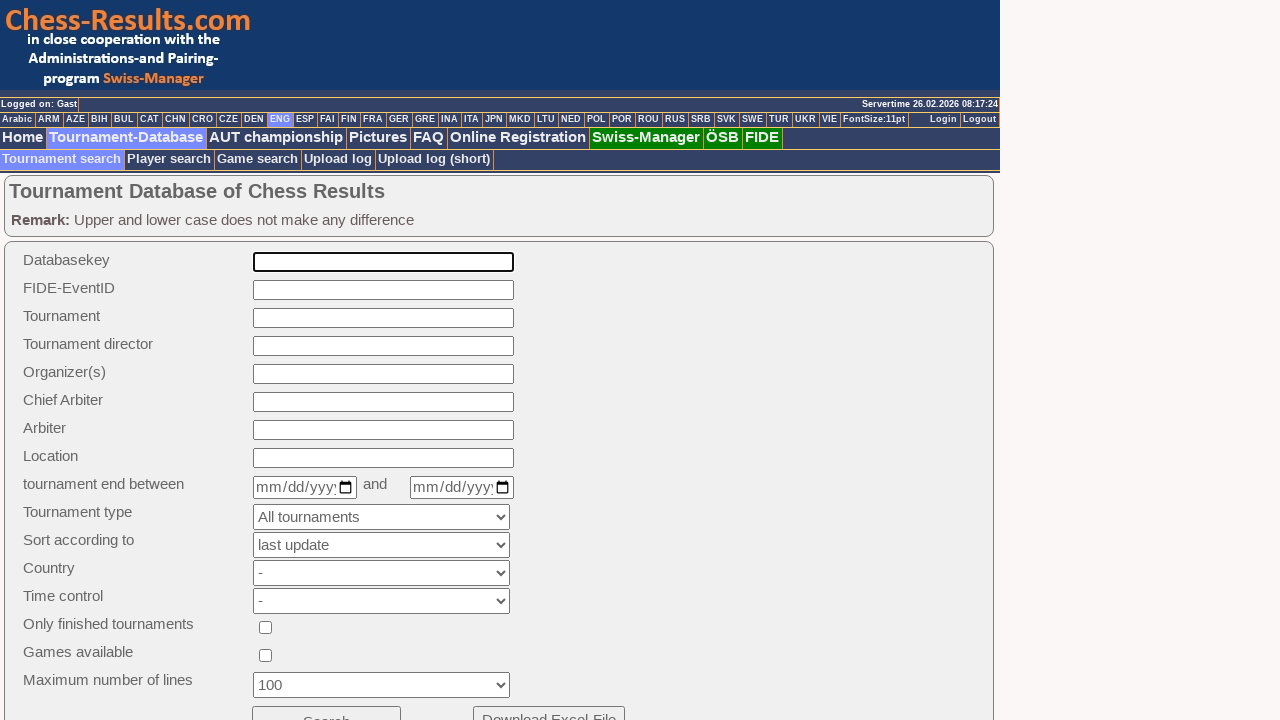

Verified page title contains 'Chess-Results'
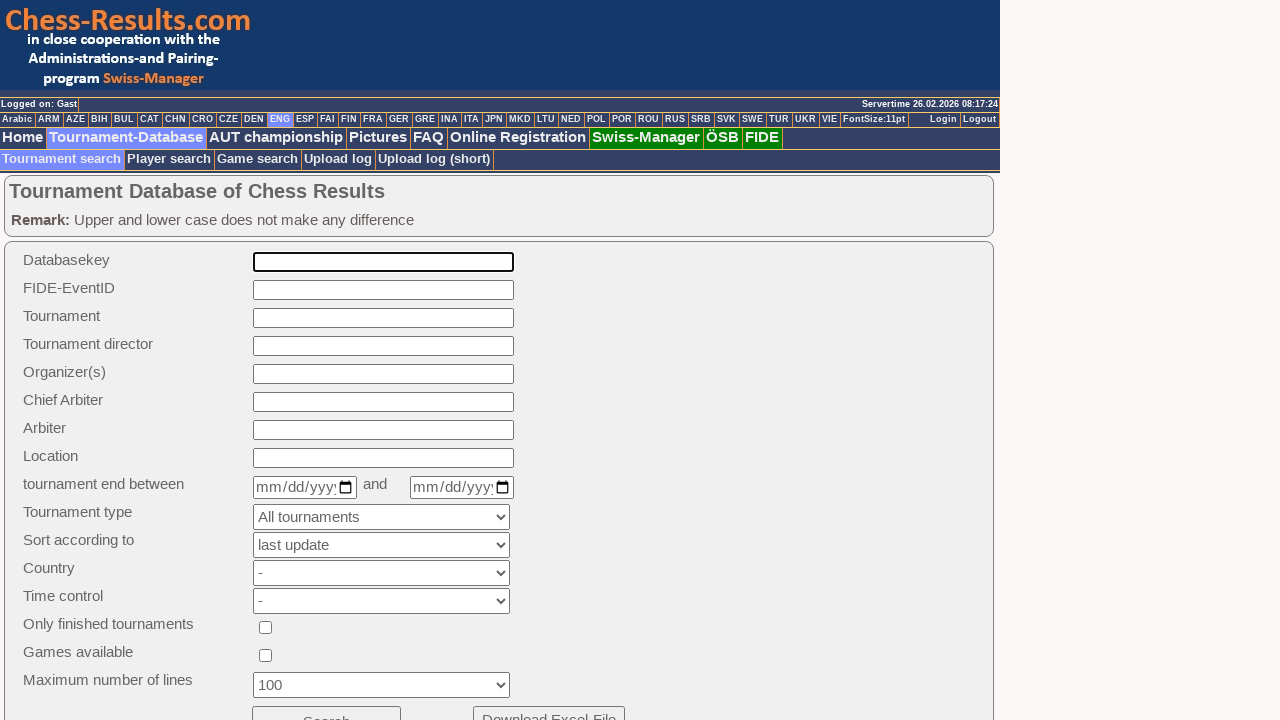

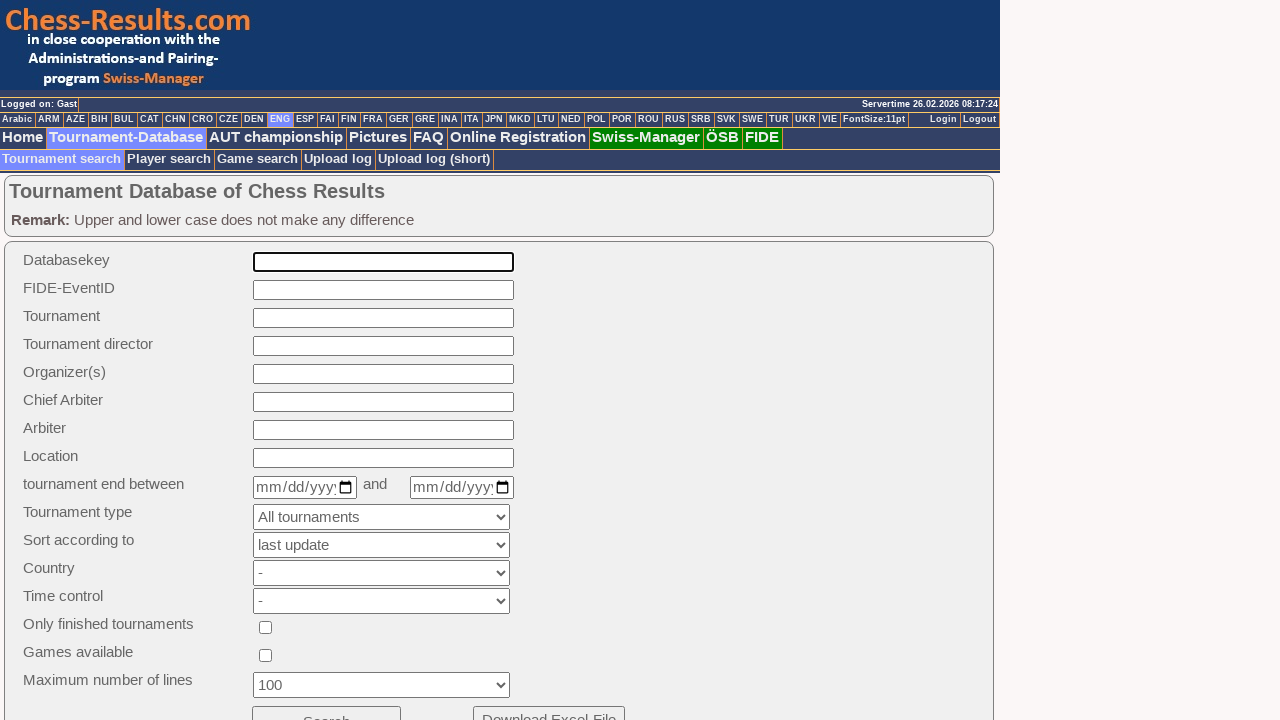